Tests successful login with valid test credentials and verifies secure area access

Starting URL: https://the-internet.herokuapp.com/

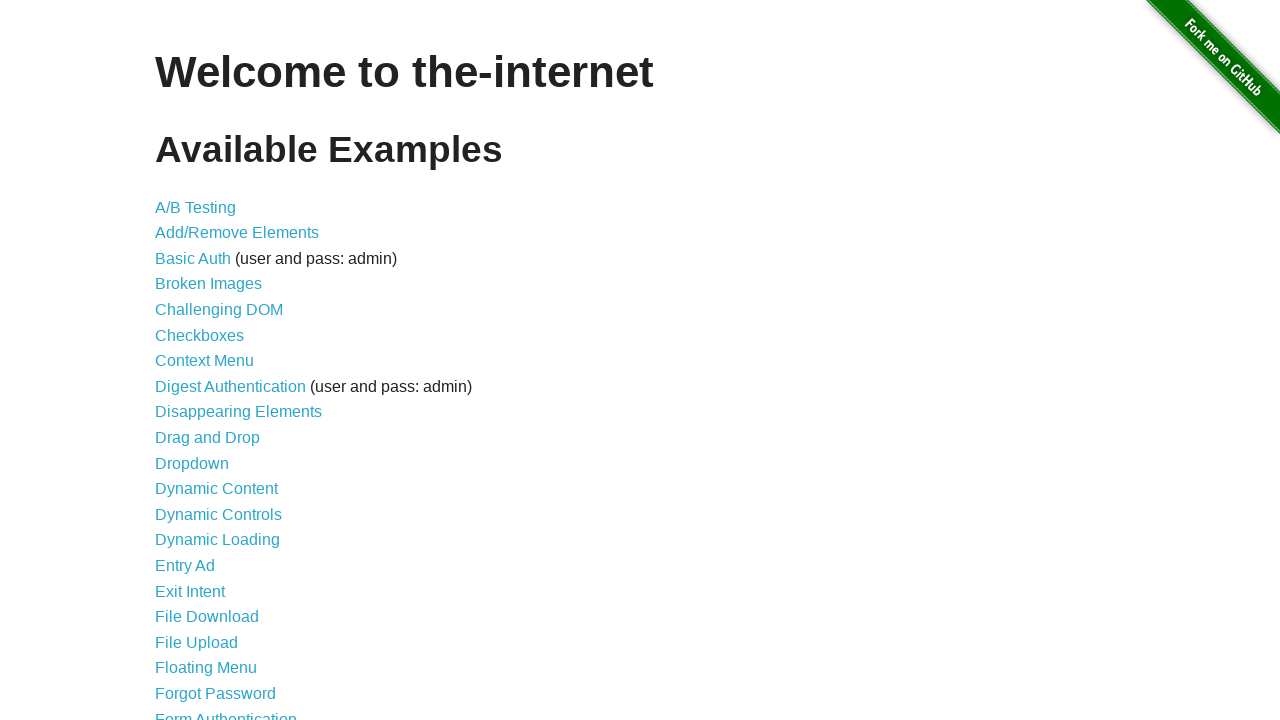

Clicked on Form Authentication link at (226, 712) on text='Form Authentication'
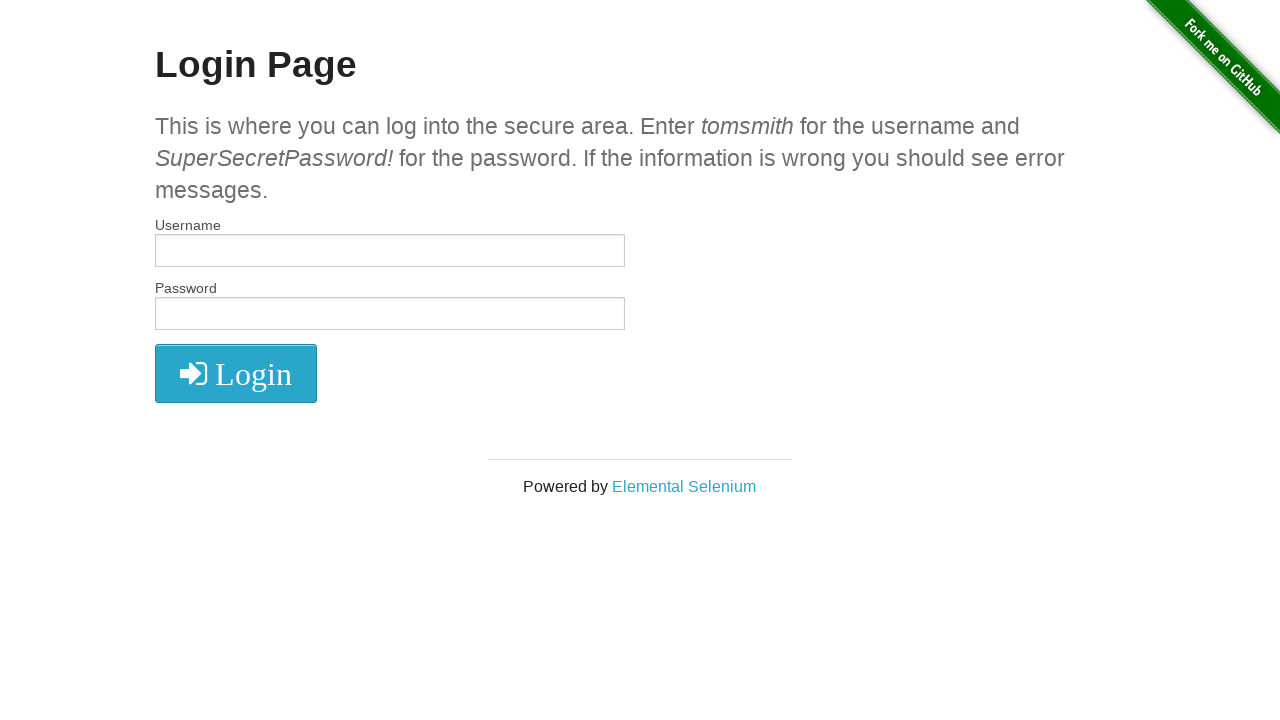

Entered username 'tomsmith' in username field on #username
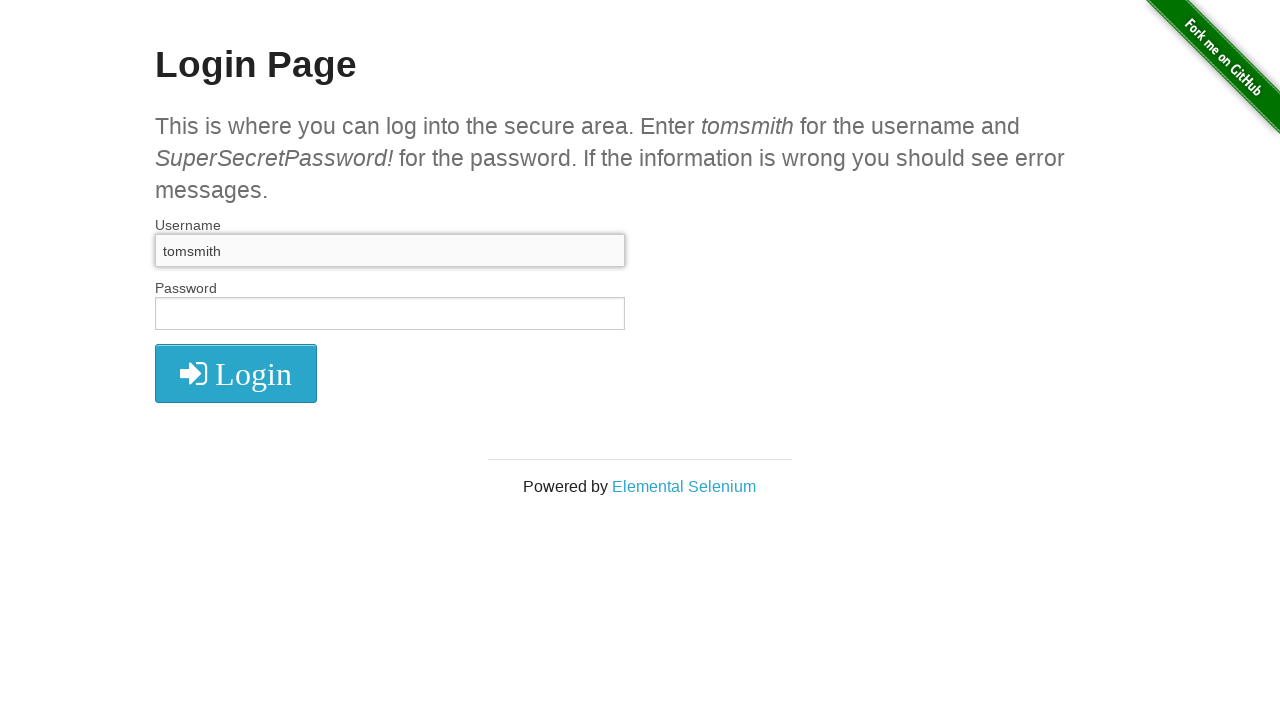

Entered password in password field on #password
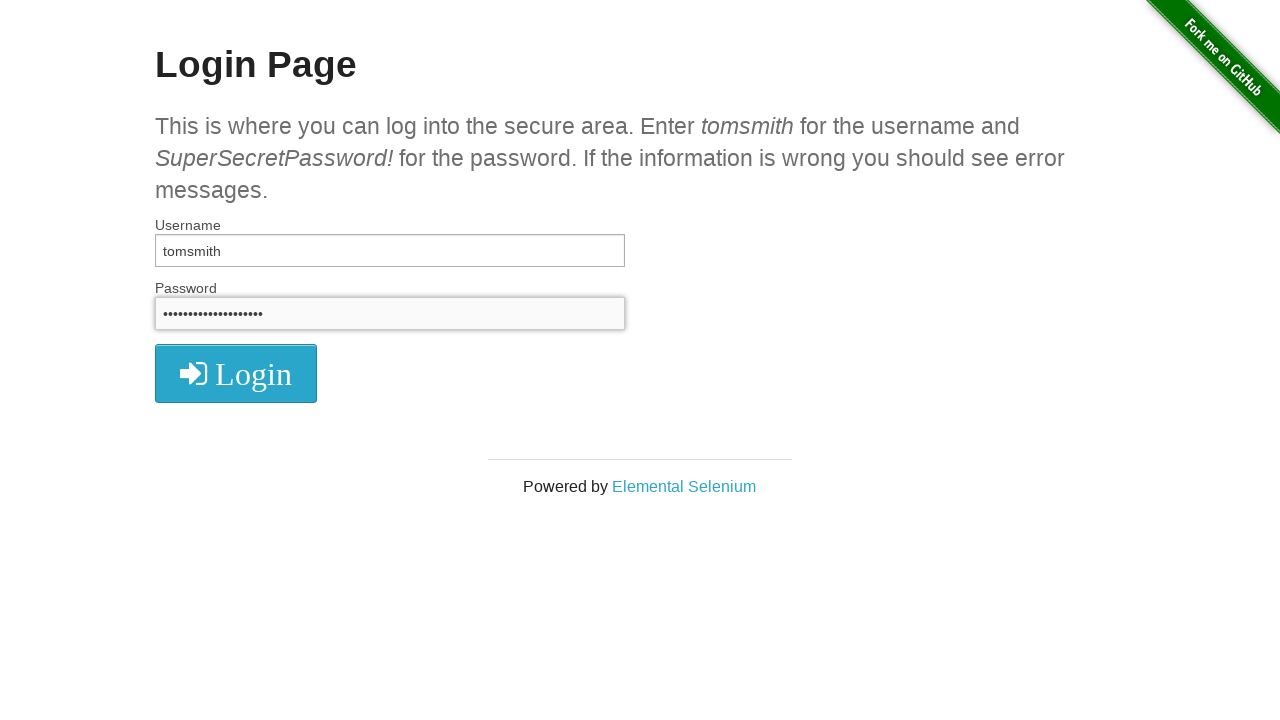

Clicked login button at (236, 373) on .radius
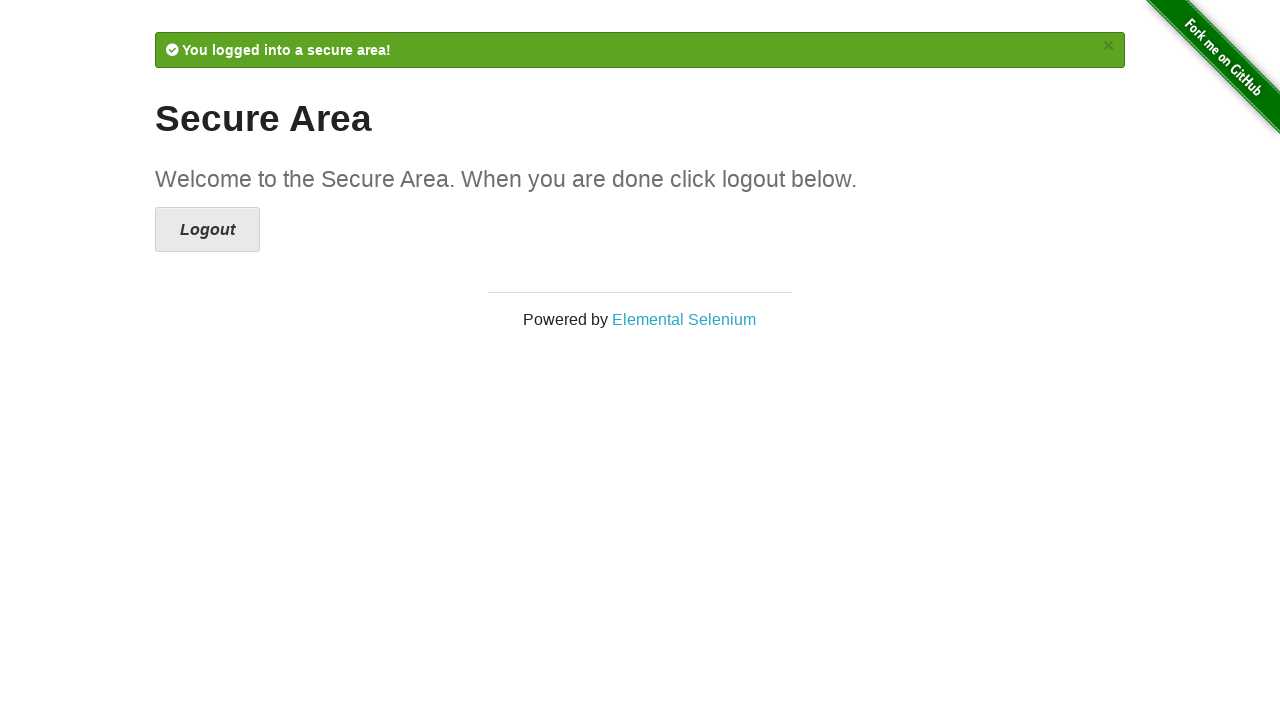

Verified that URL contains '/secure' - secure area access confirmed
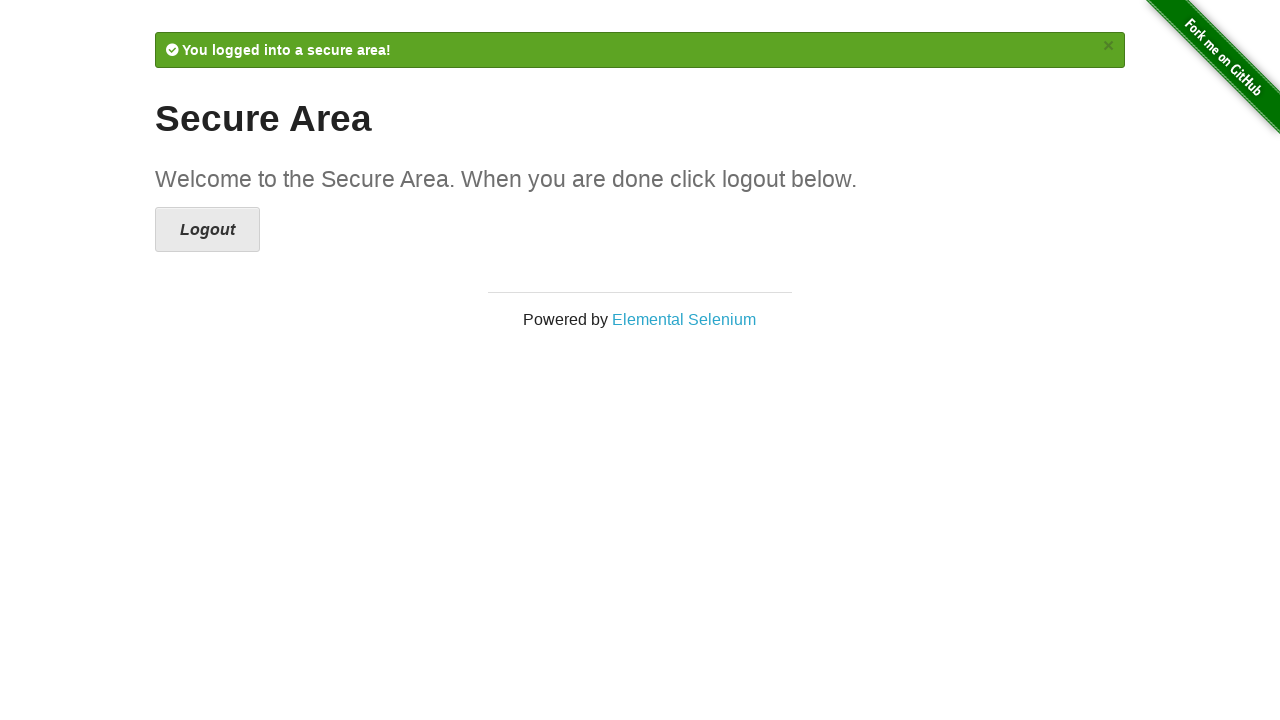

Success flash message element loaded and visible
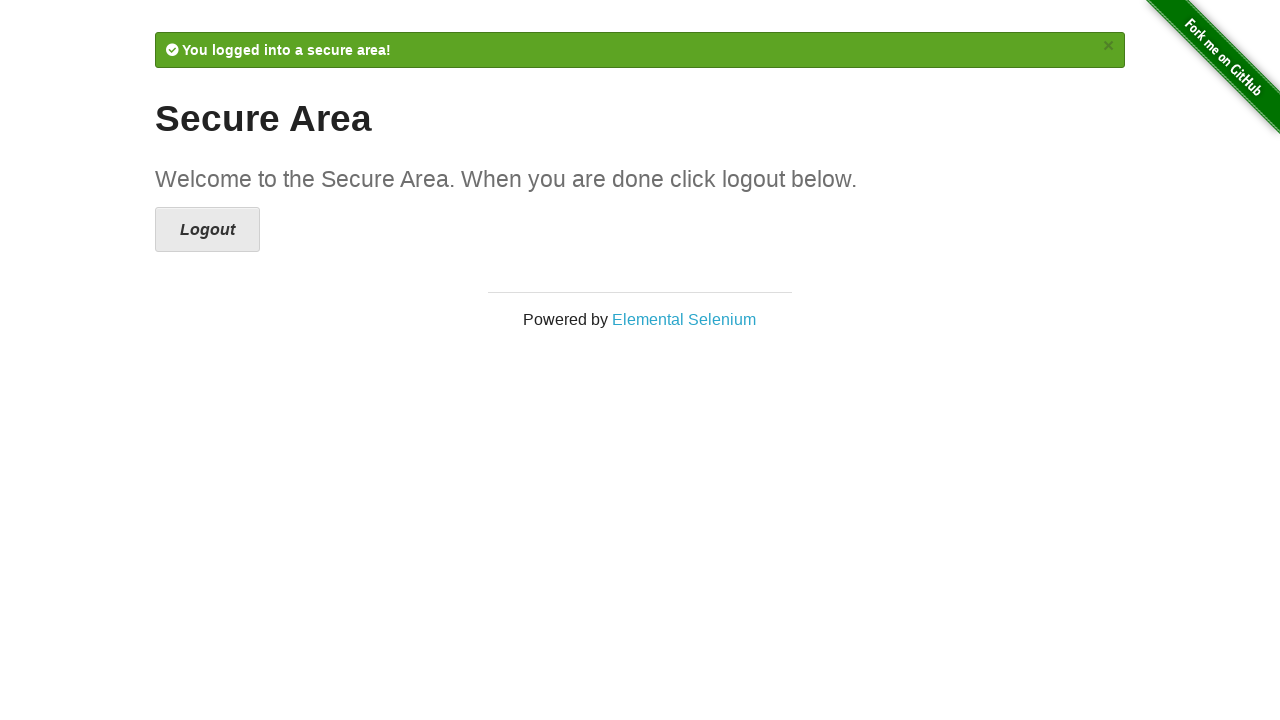

Confirmed success flash message is visible
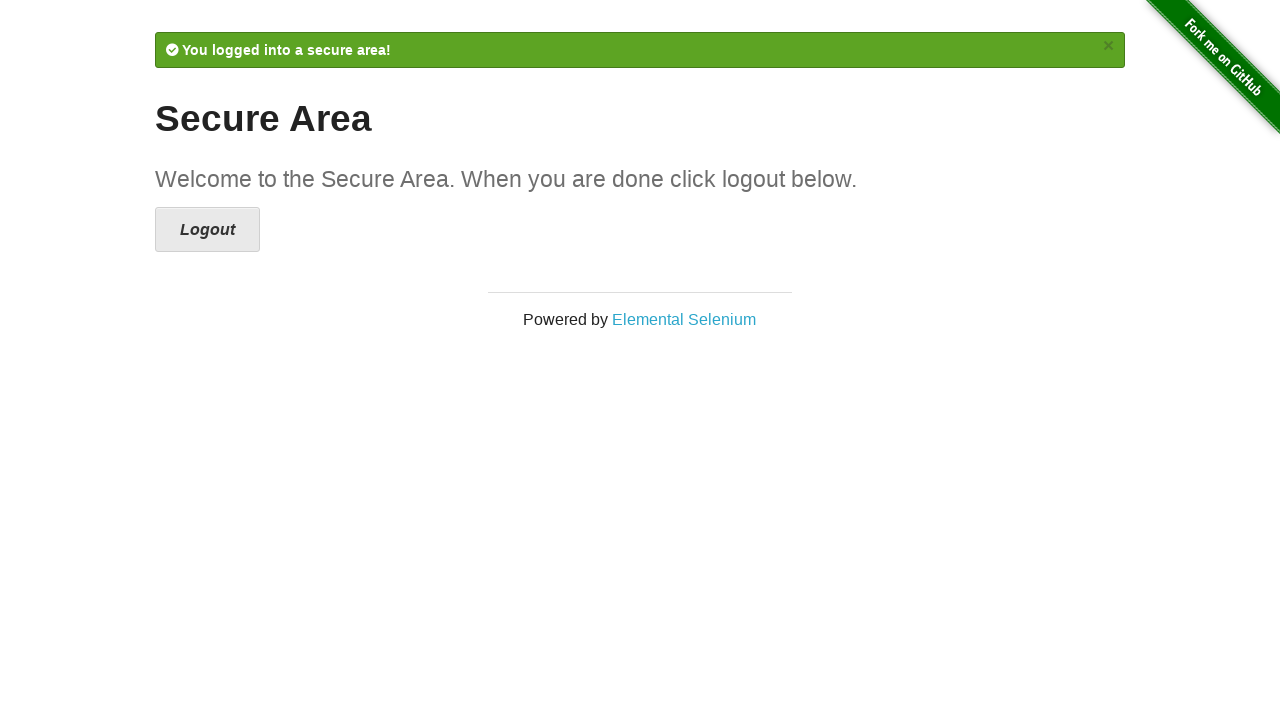

Verified success message contains 'secure area!' text - login test passed
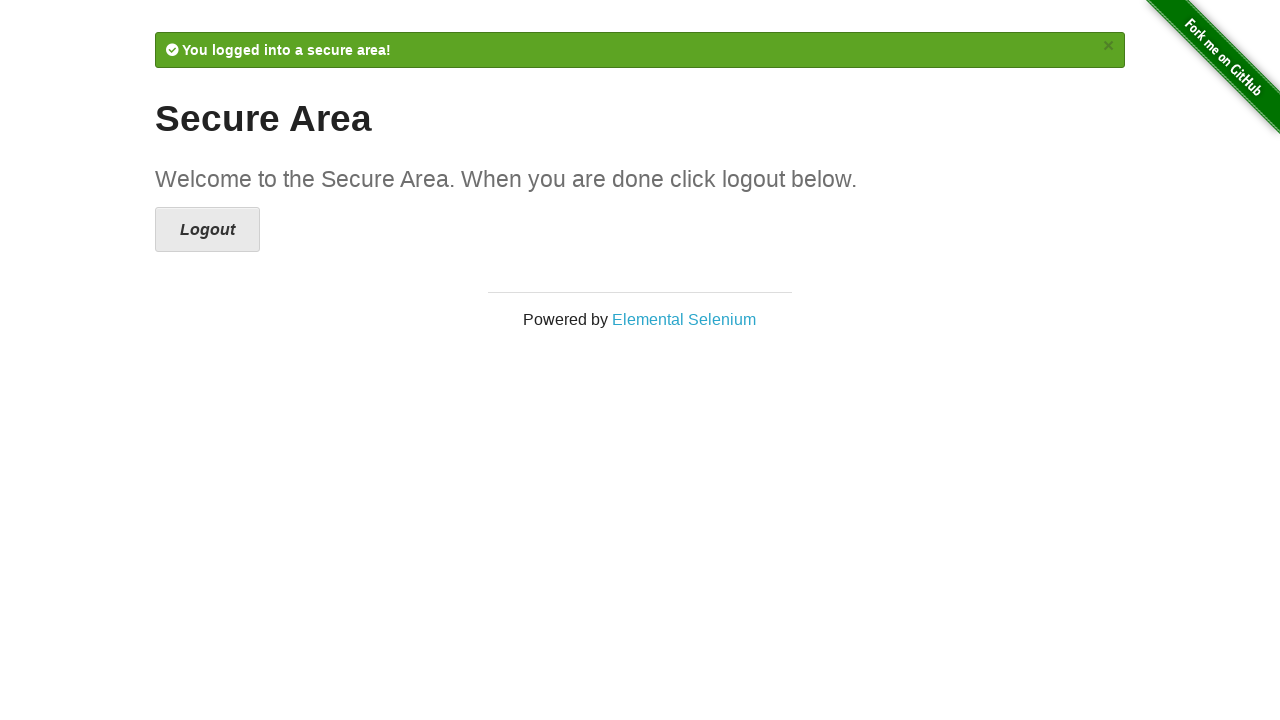

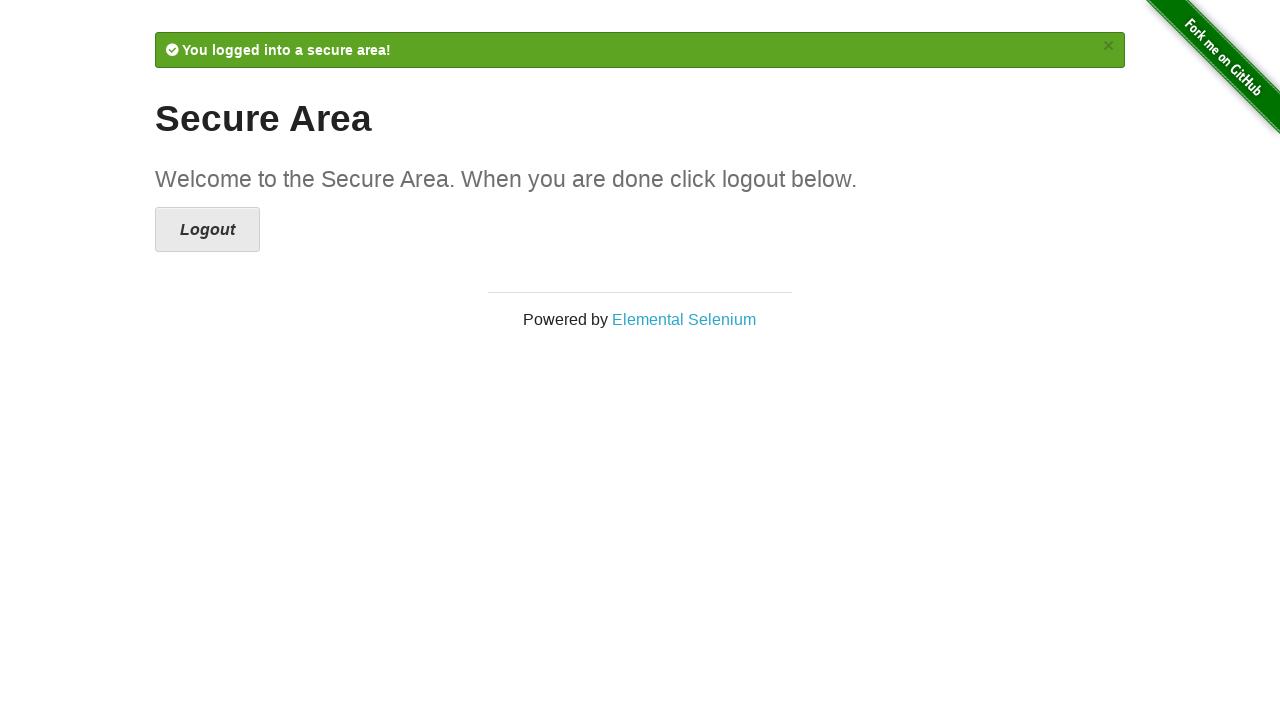